Tests scrolling functionality using JavaScript to scroll to different elements on a page with large content

Starting URL: https://practice.cydeo.com/large

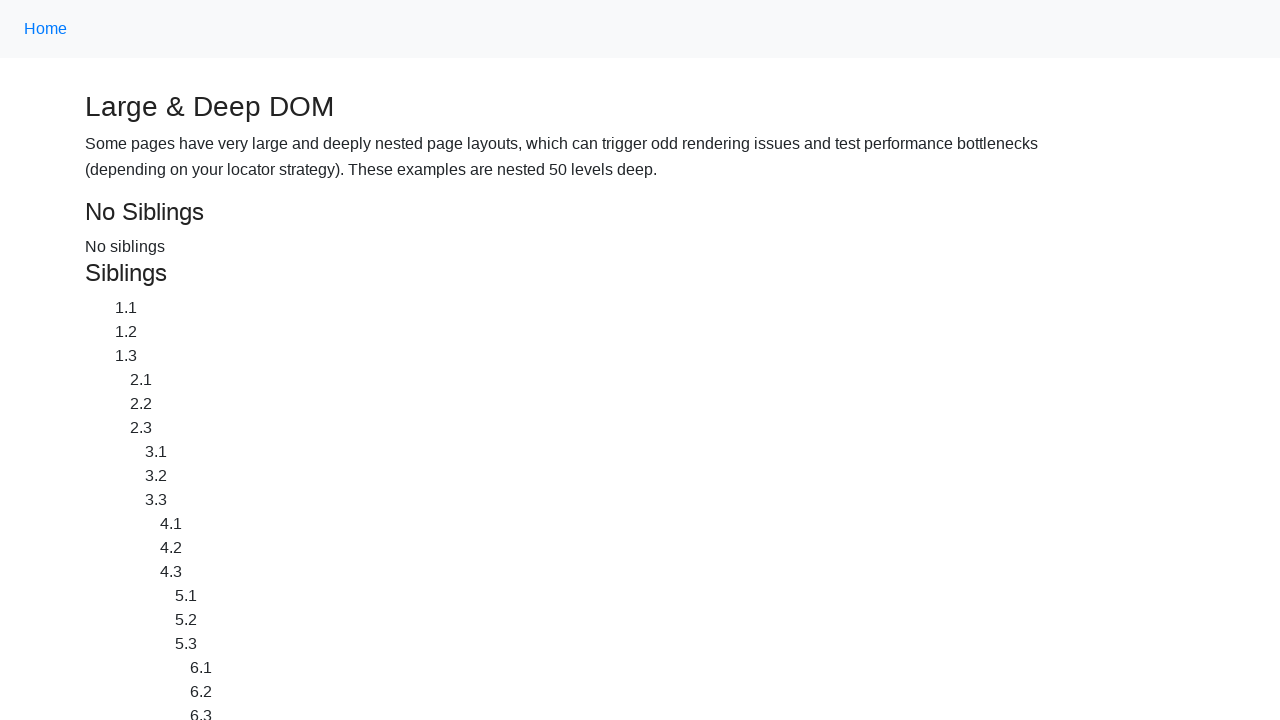

Located CYDEO link element
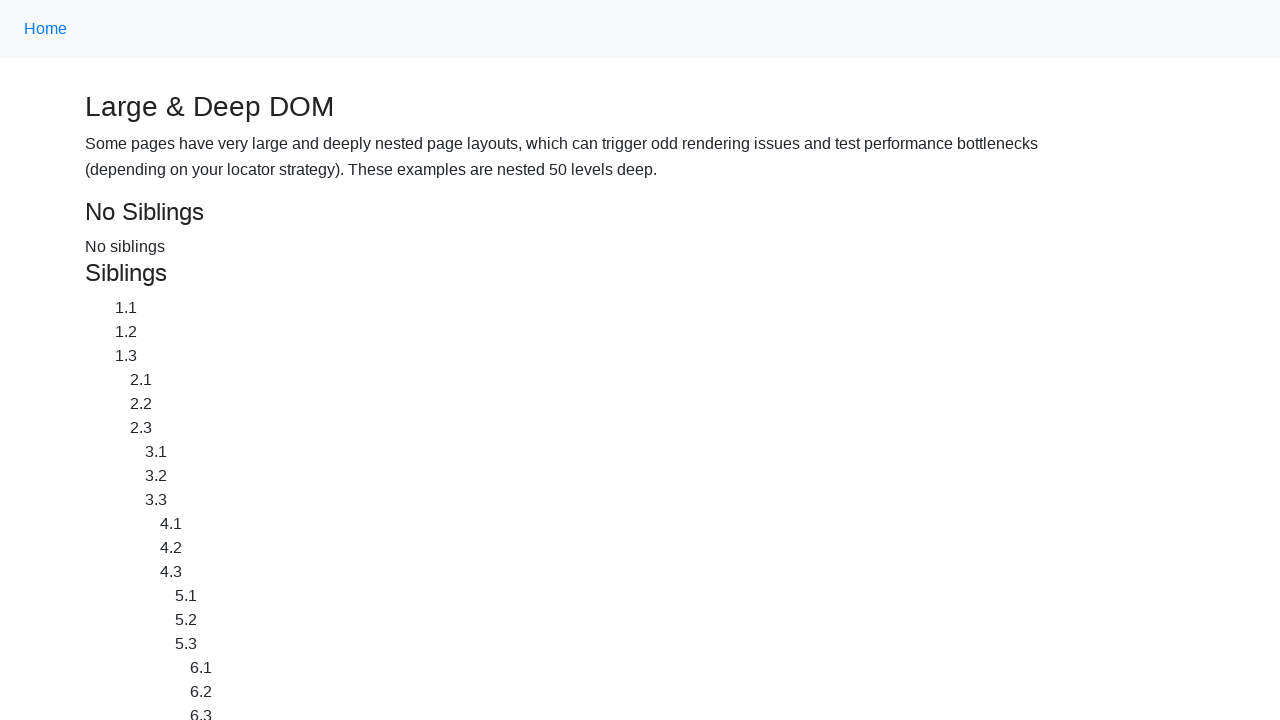

Located Home link element
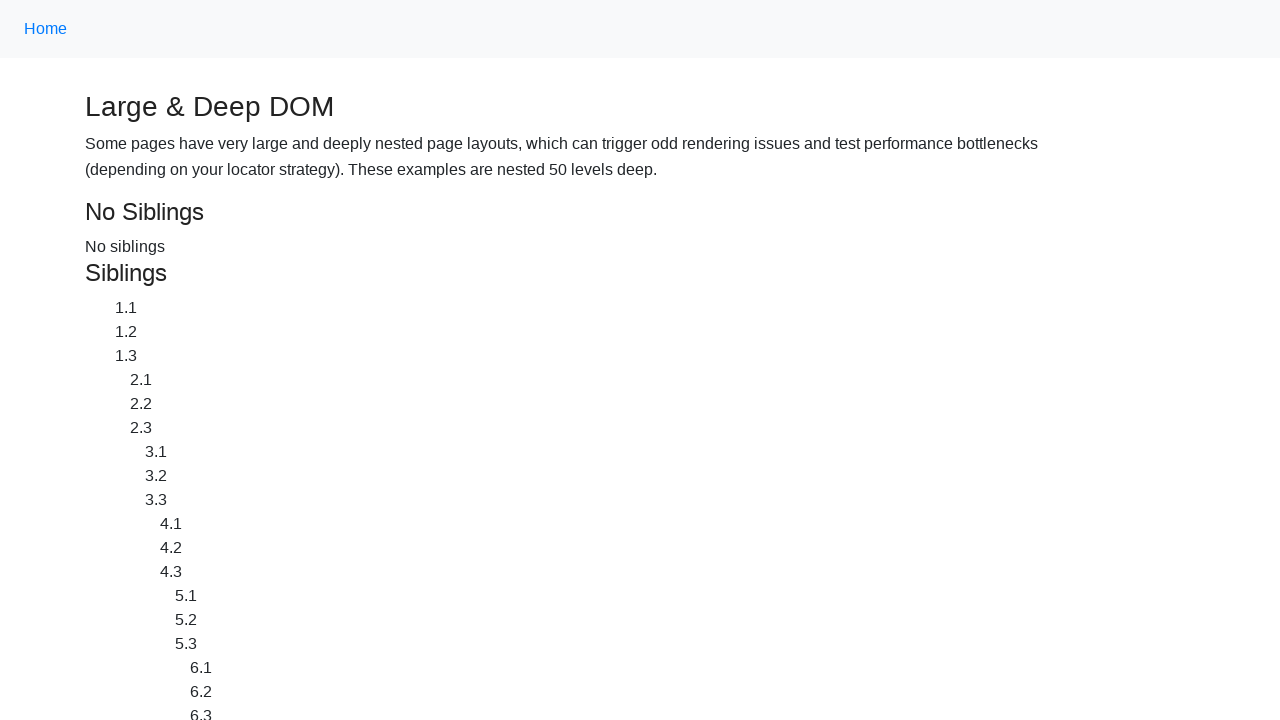

Scrolled down to CYDEO link using JavaScript
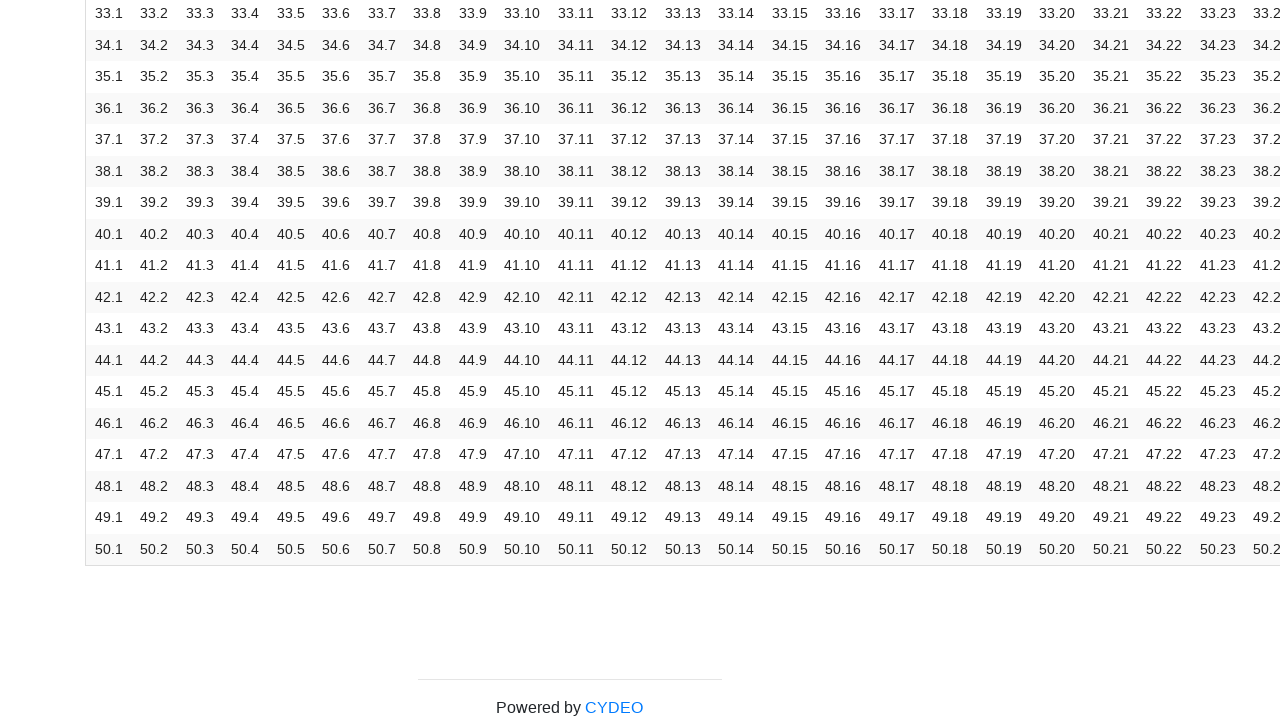

Waited 2 seconds to observe scroll effect
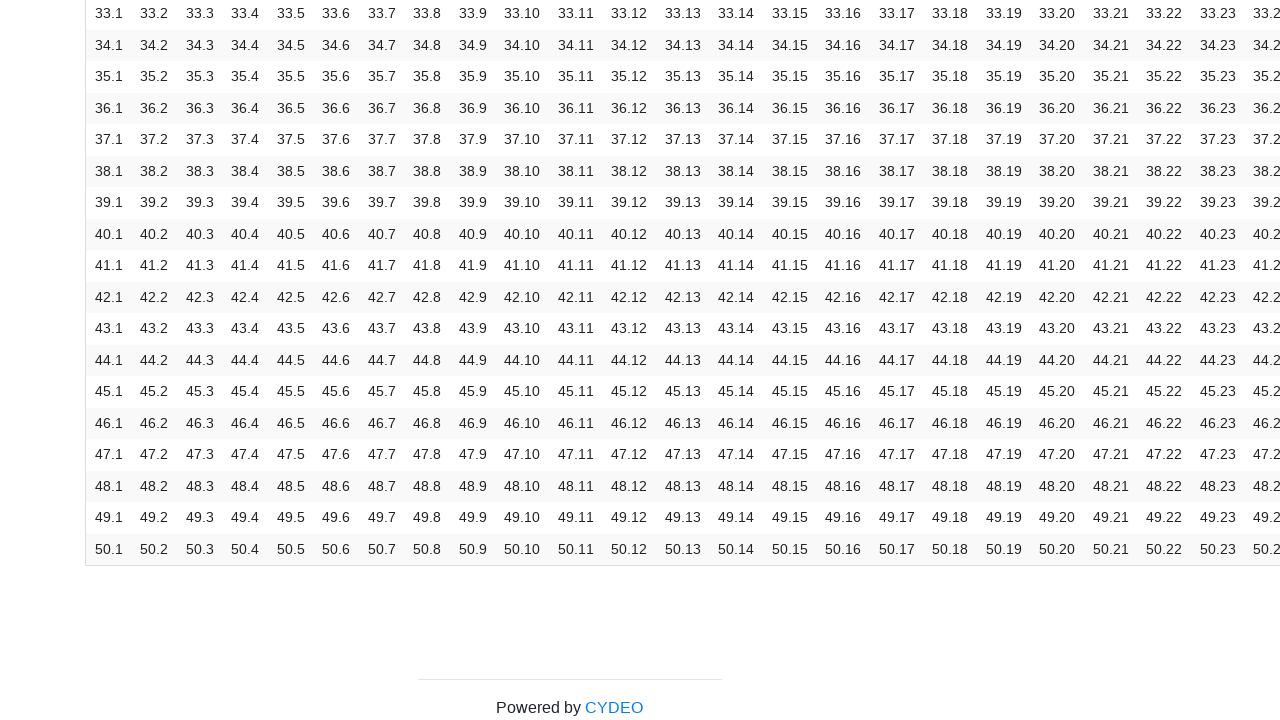

Scrolled back up to Home link using JavaScript
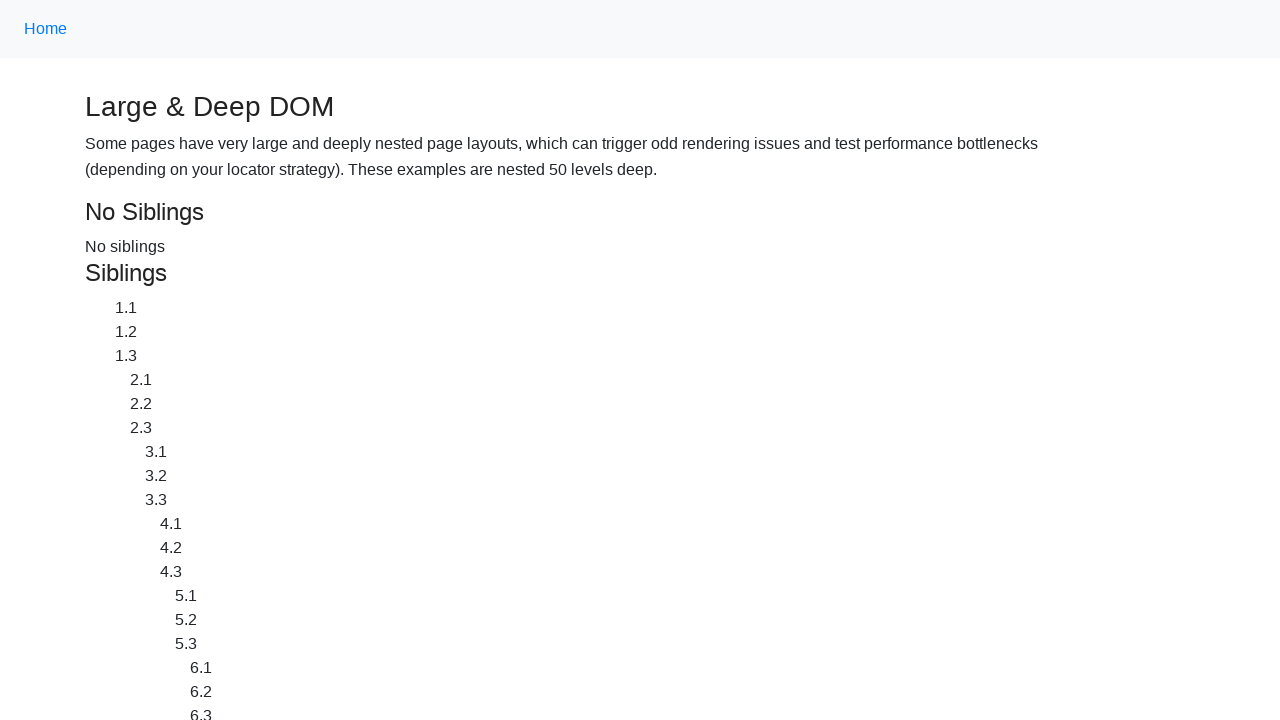

Waited 2 seconds to observe scroll effect
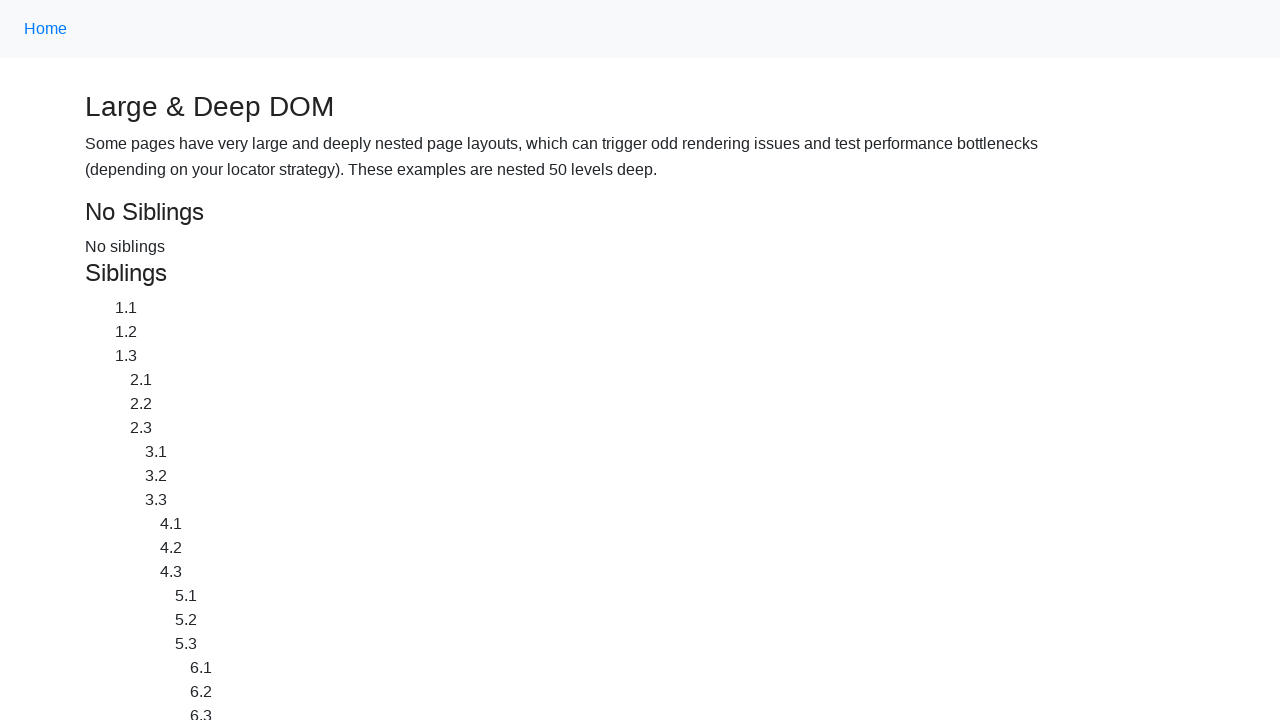

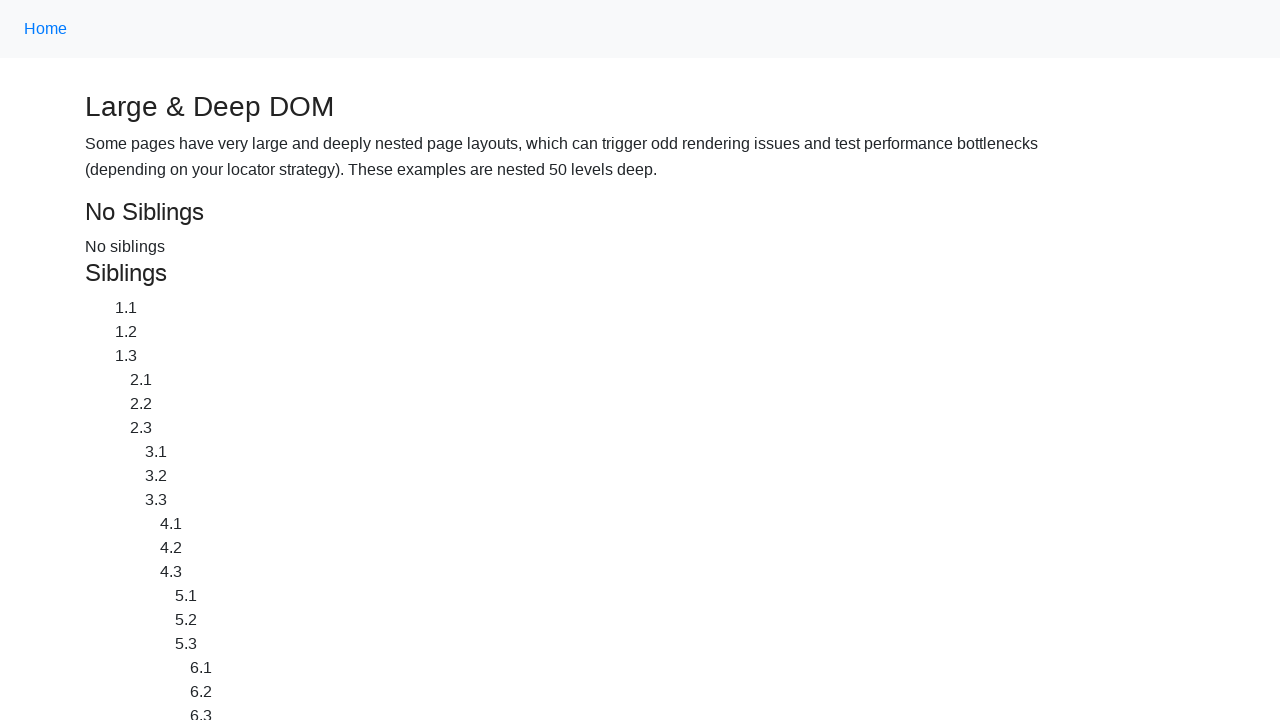